Tests dynamic control behavior by clicking a toggle button, waiting for a checkbox element to disappear, clicking the toggle again, and waiting for the element to reappear.

Starting URL: https://v1.training-support.net/selenium/dynamic-controls

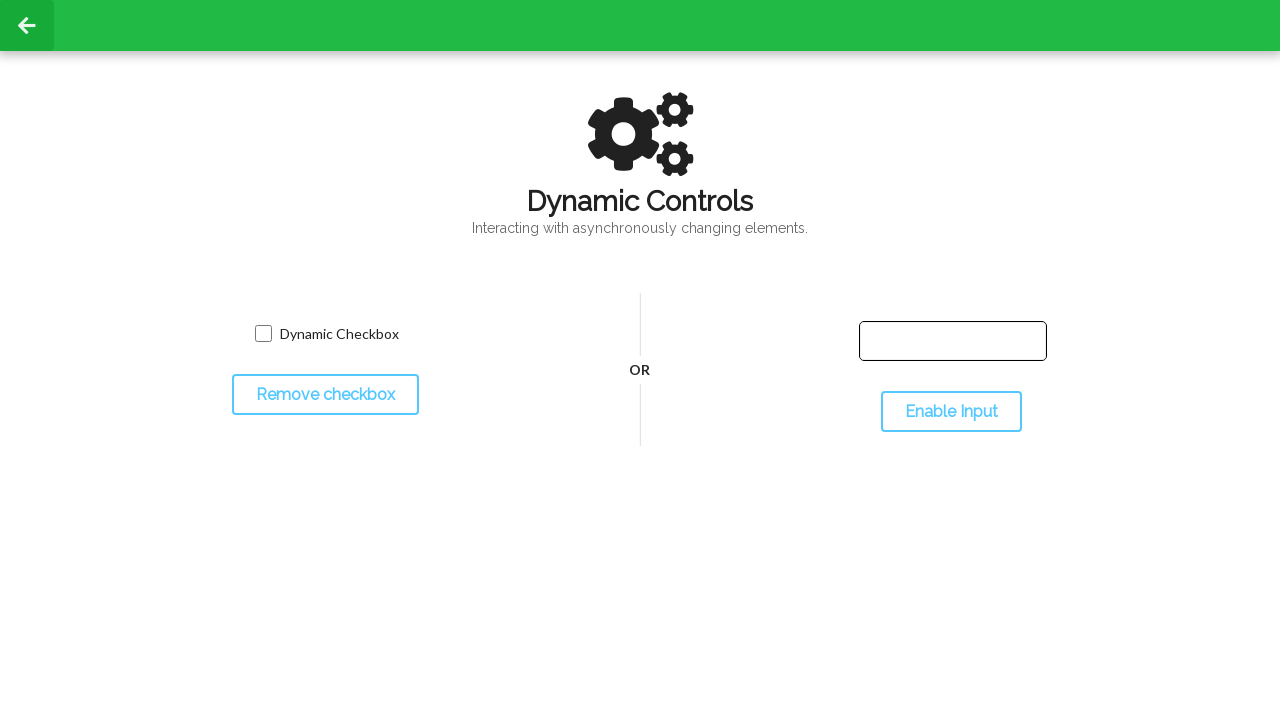

Clicked toggle button to hide the checkbox at (325, 395) on #toggleCheckbox
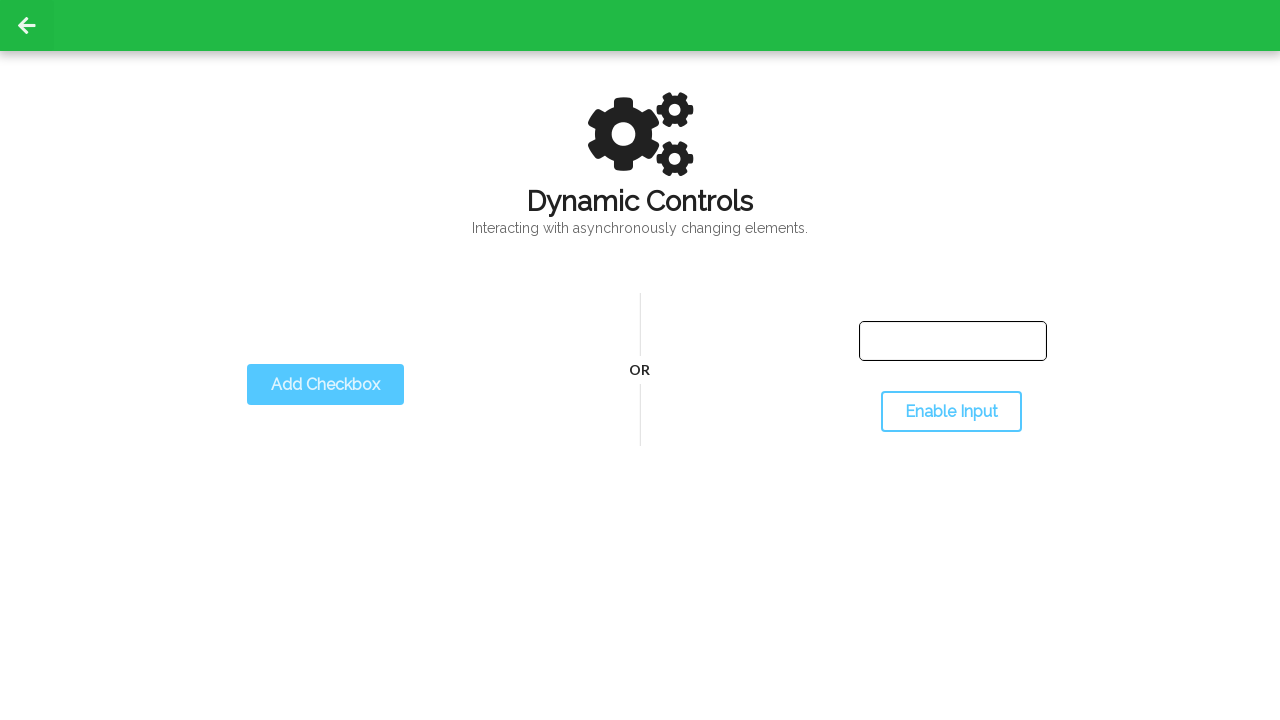

Waited for checkbox to become hidden
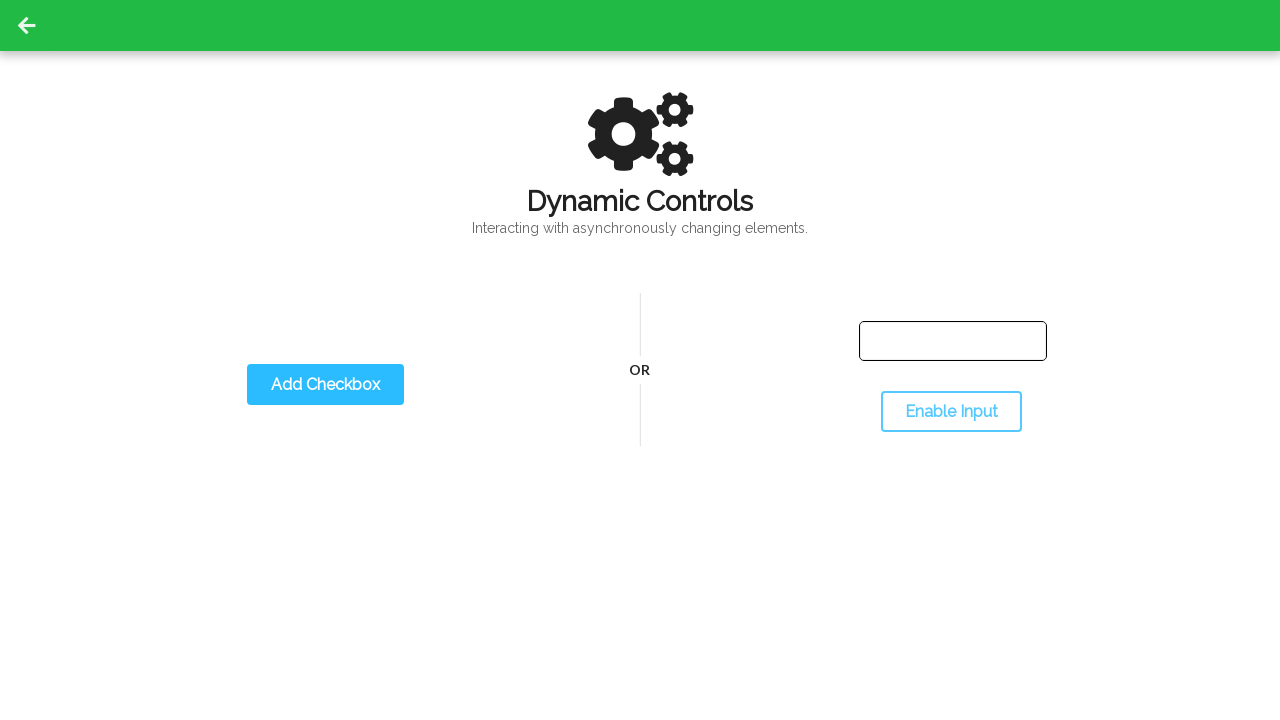

Clicked toggle button to show the checkbox at (325, 385) on #toggleCheckbox
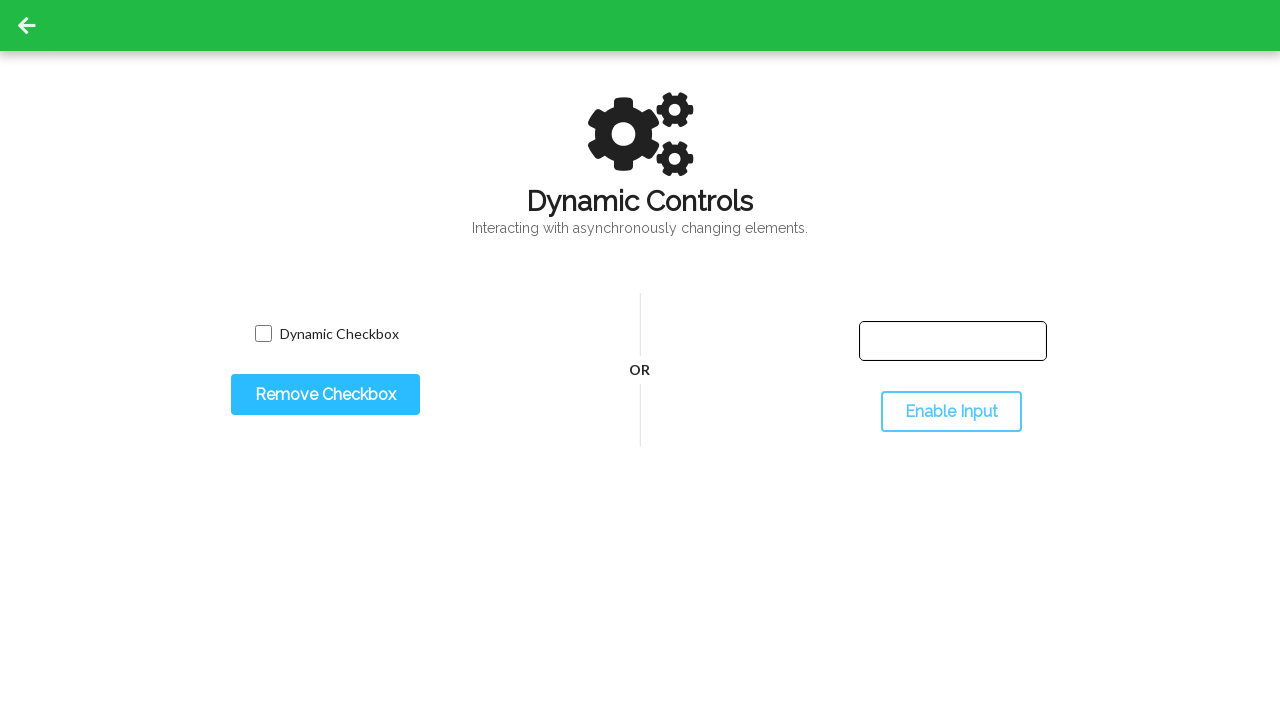

Waited for checkbox to become visible again
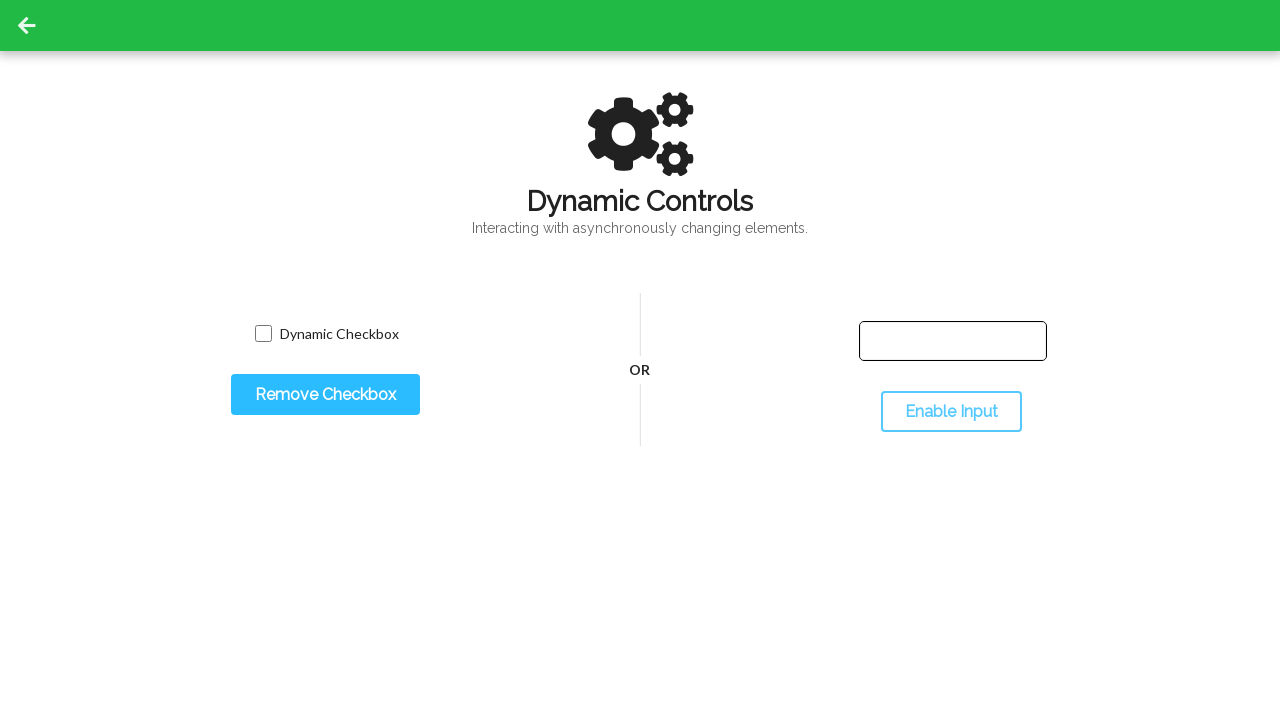

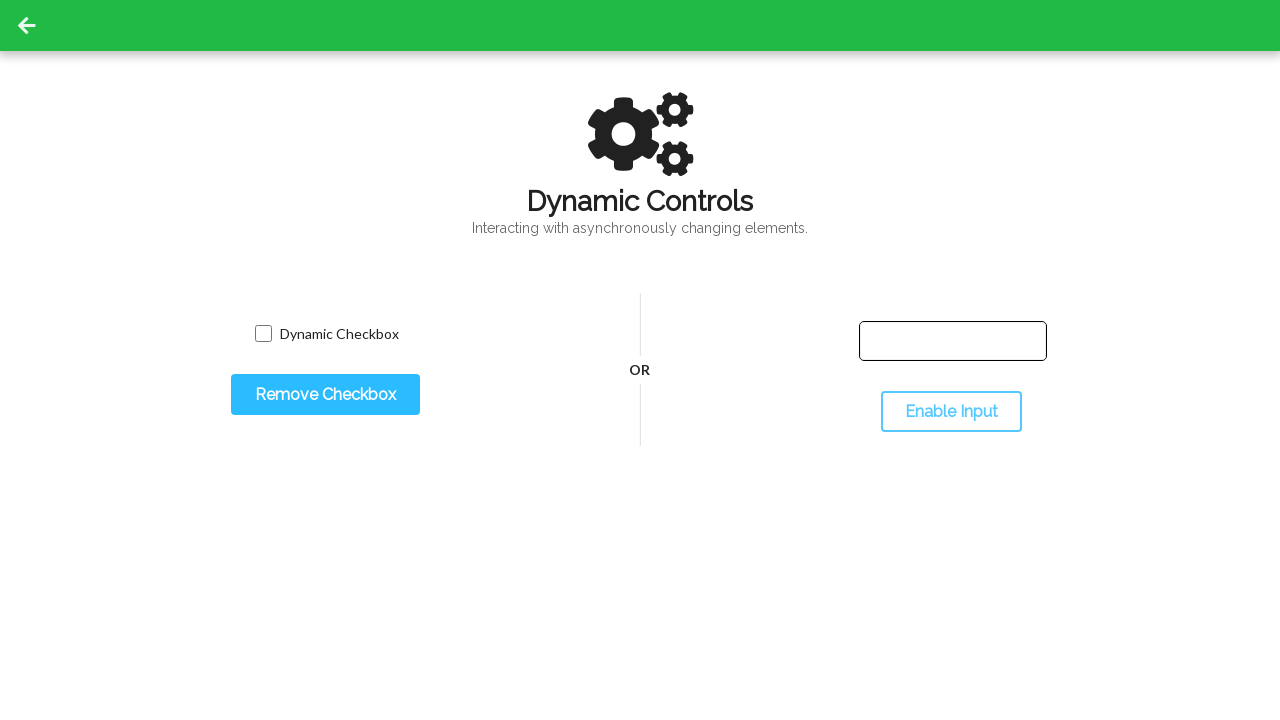